Tests a registration form by filling out all fields including personal information, address, gender, hobbies, skills, country, date of birth, and password fields.

Starting URL: https://demo.automationtesting.in/Register.html

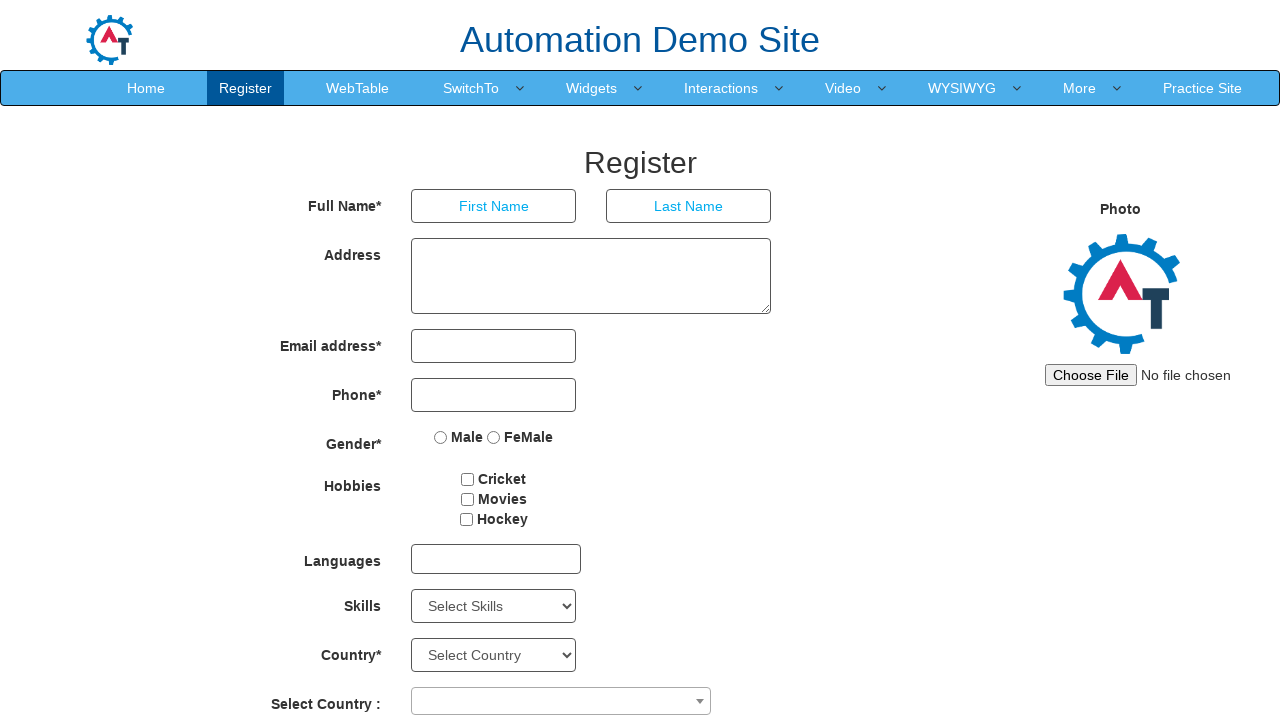

Filled First Name field with 'JohnDoe' on input[ng-model='FirstName']
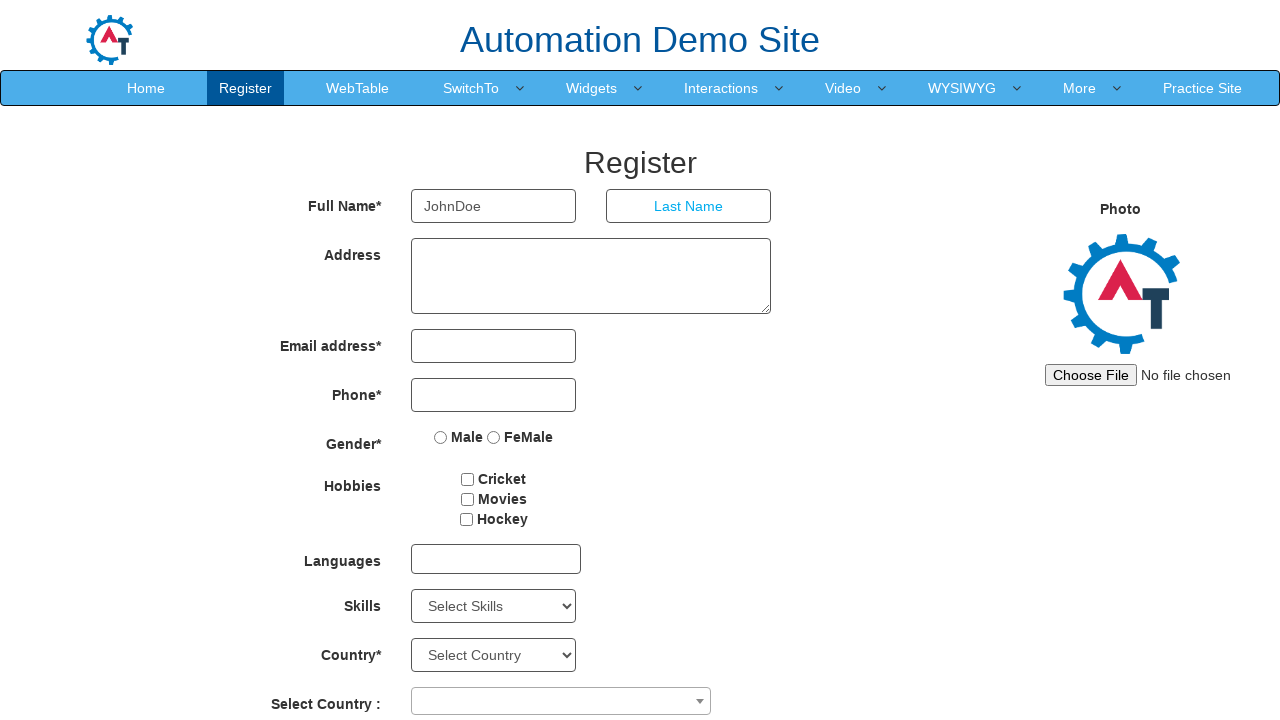

Filled Last Name field with 'Smith' on input[ng-model='LastName']
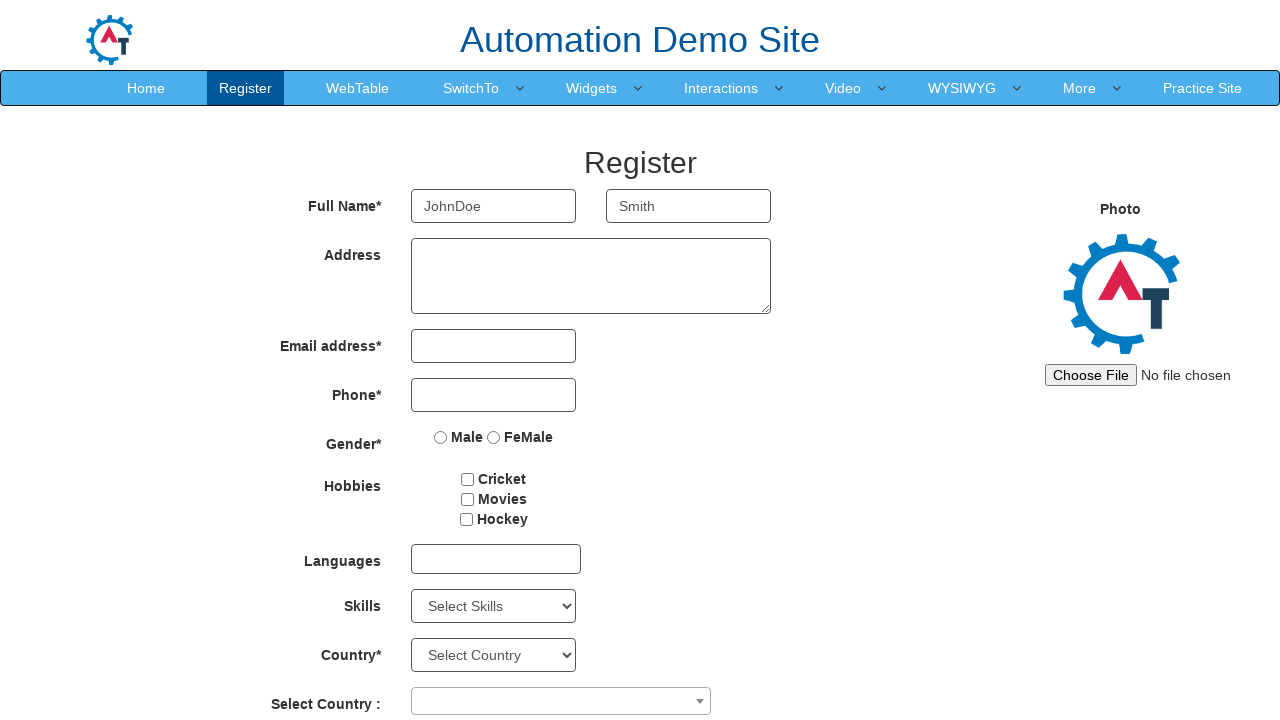

Filled Address field with multi-line address on textarea[ng-model='Adress']
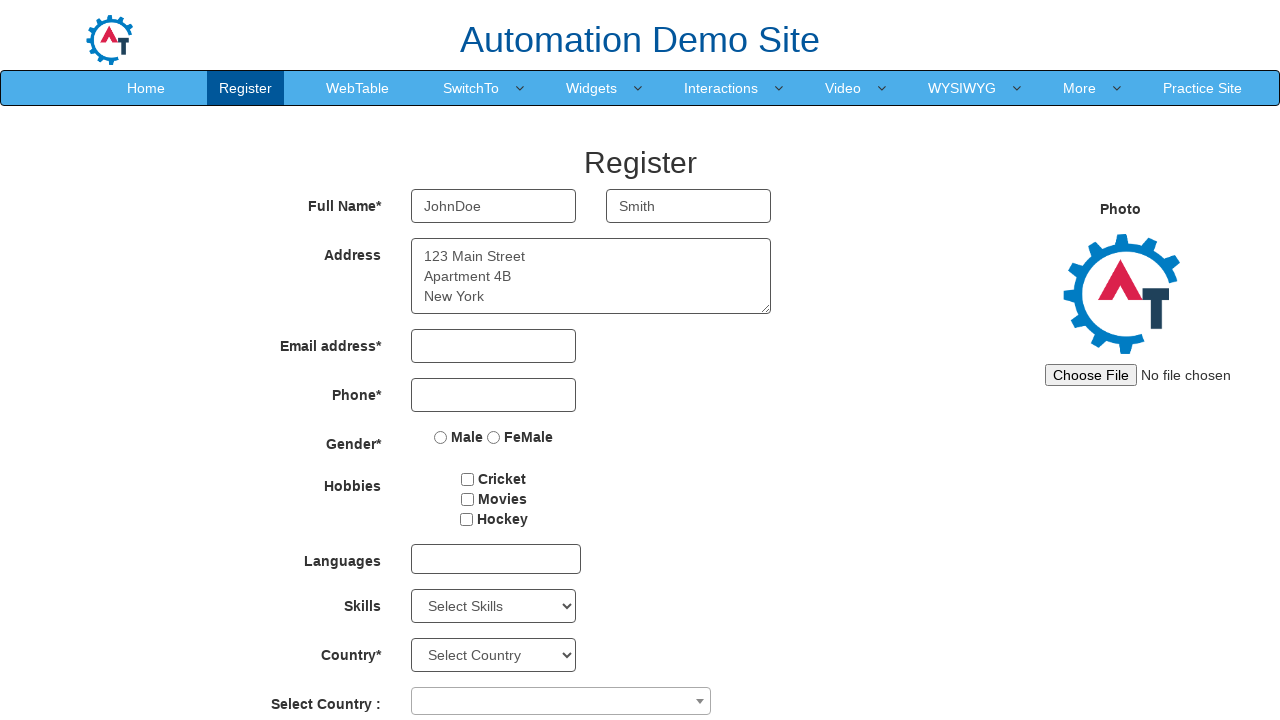

Filled Email field with 'johndoe.smith@example.com' on input[ng-model='EmailAdress']
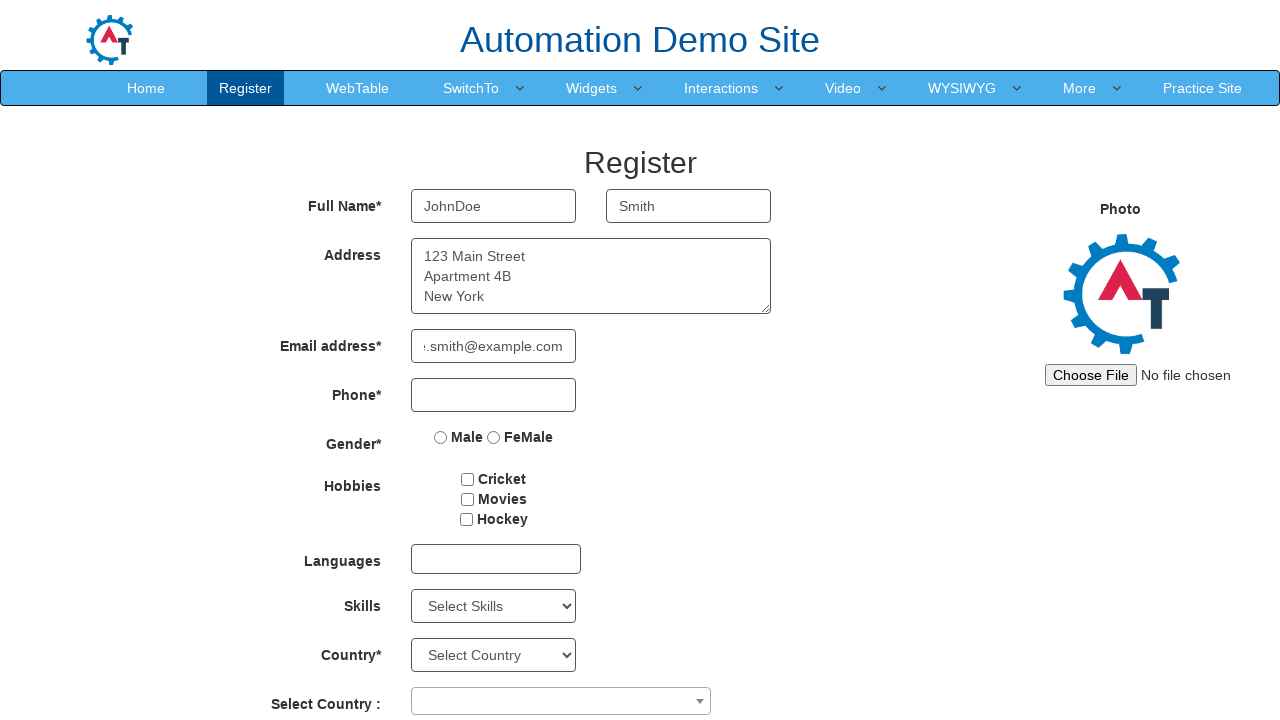

Filled Phone field with '5551234567' on input[ng-model='Phone']
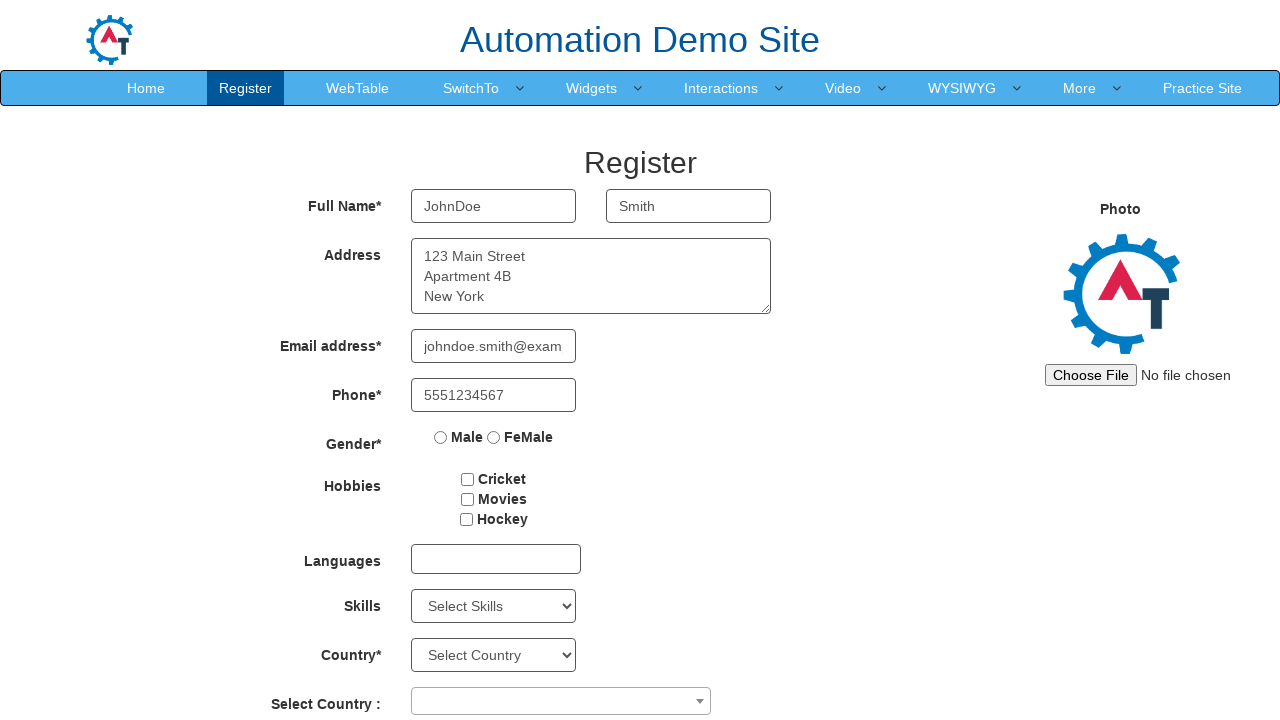

Selected Gender as Male at (441, 437) on input[value='Male']
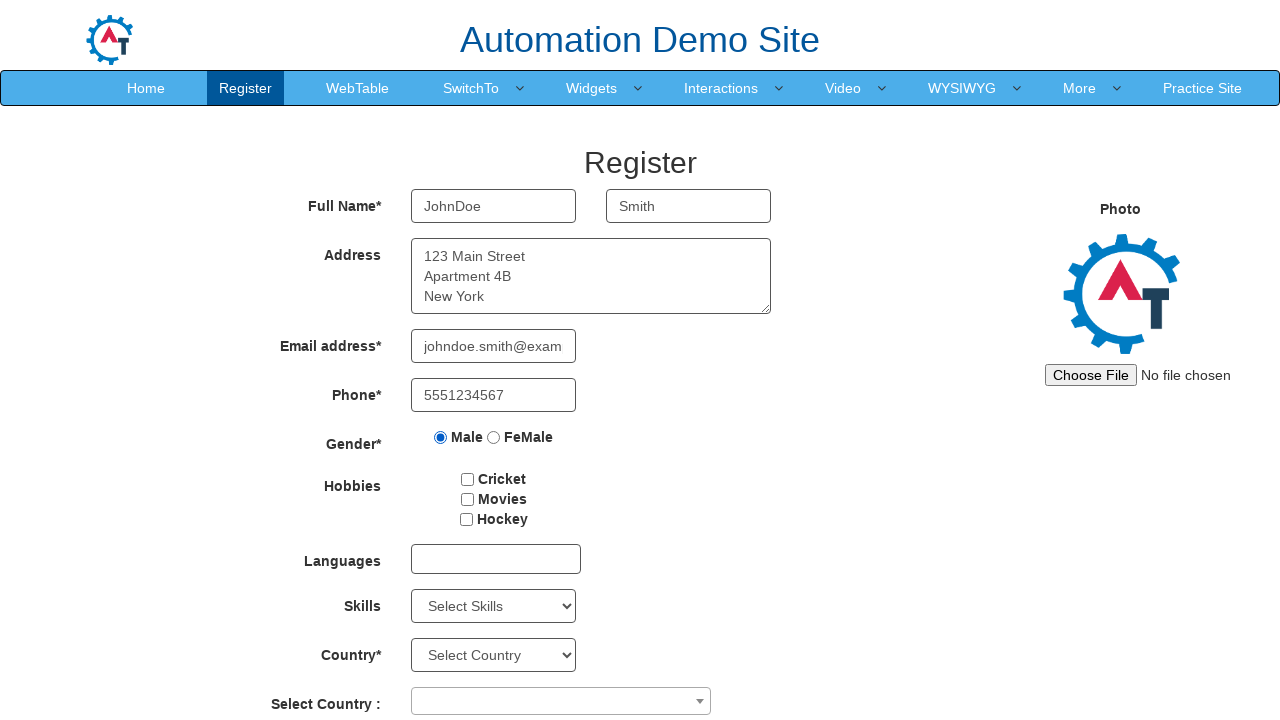

Checked Hobby checkbox at (467, 499) on #checkbox2
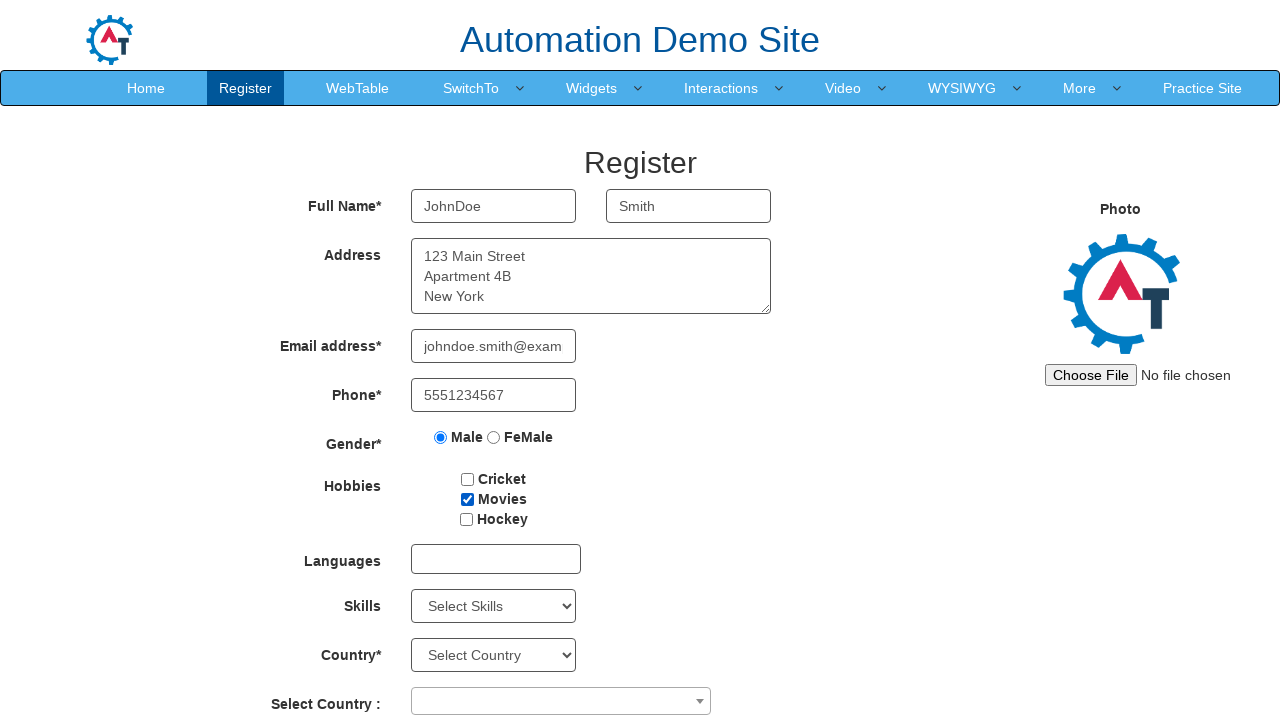

Selected 'Java' from Skills dropdown on #Skills
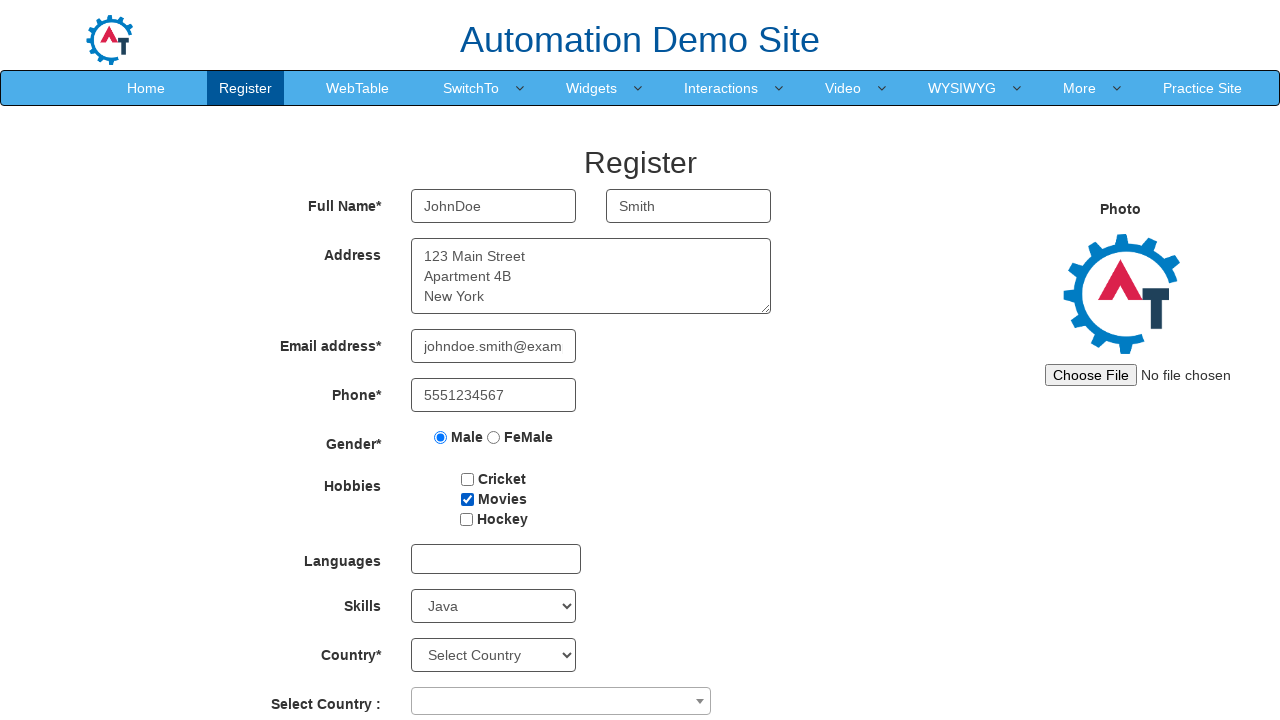

Selected 'India' from Country dropdown on #country
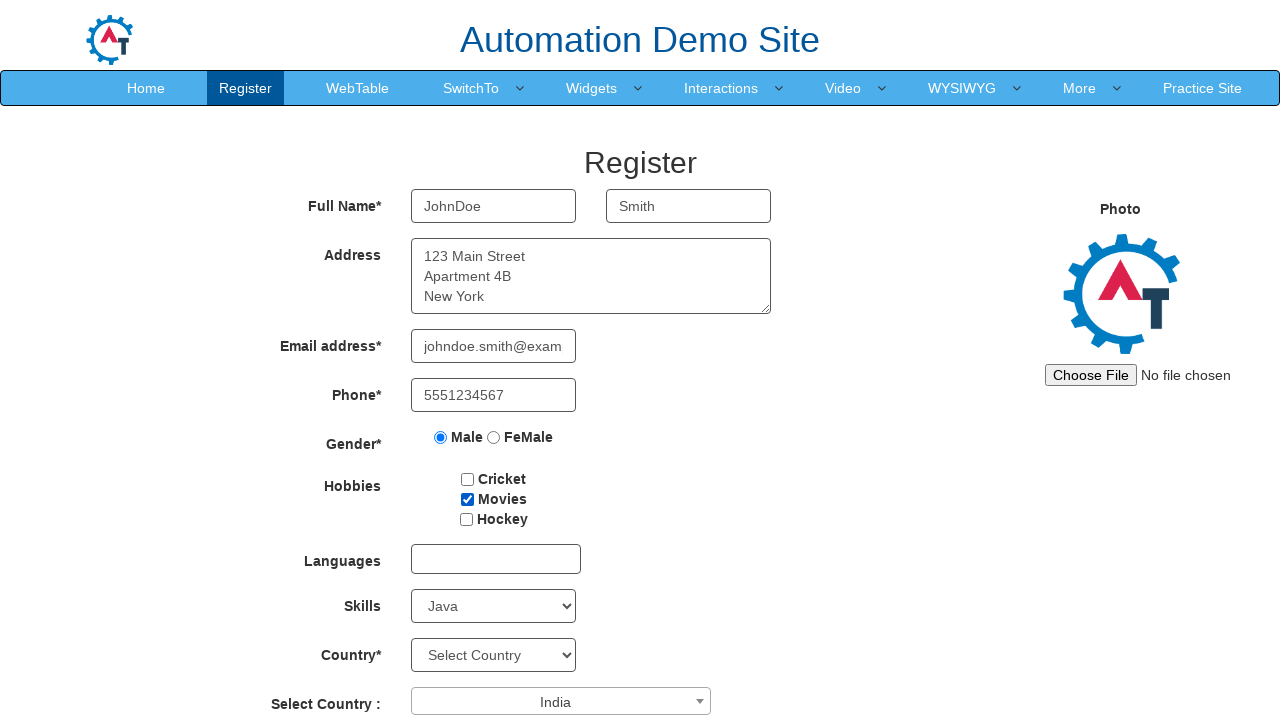

Selected year '1990' from Date of Birth year dropdown on #yearbox
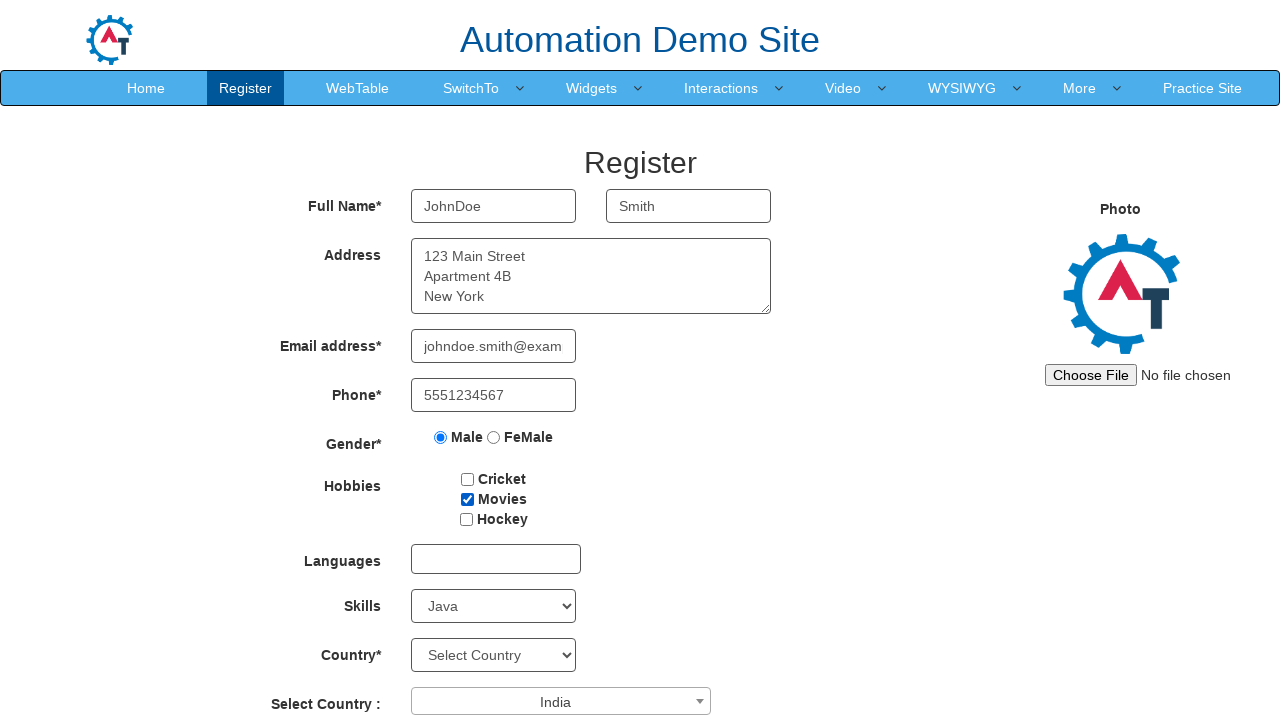

Selected month 'March' from Date of Birth month dropdown on select[placeholder='Month']
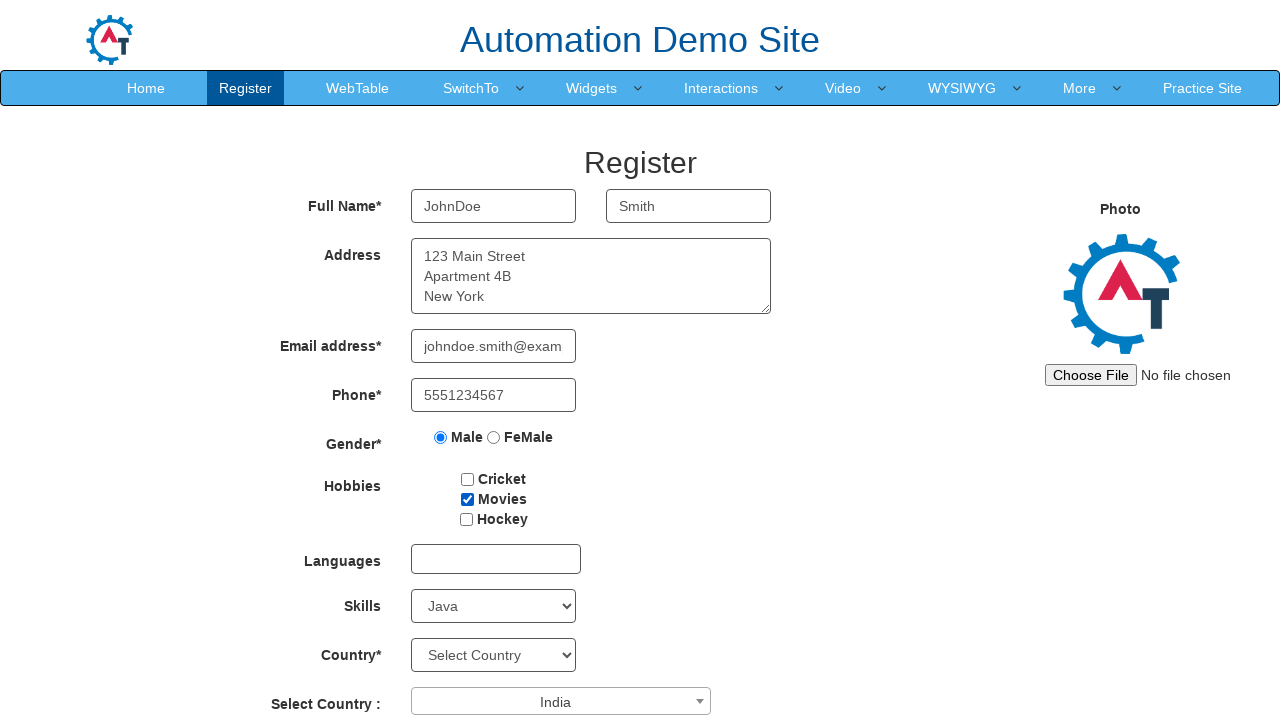

Selected day '15' from Date of Birth day dropdown on #daybox
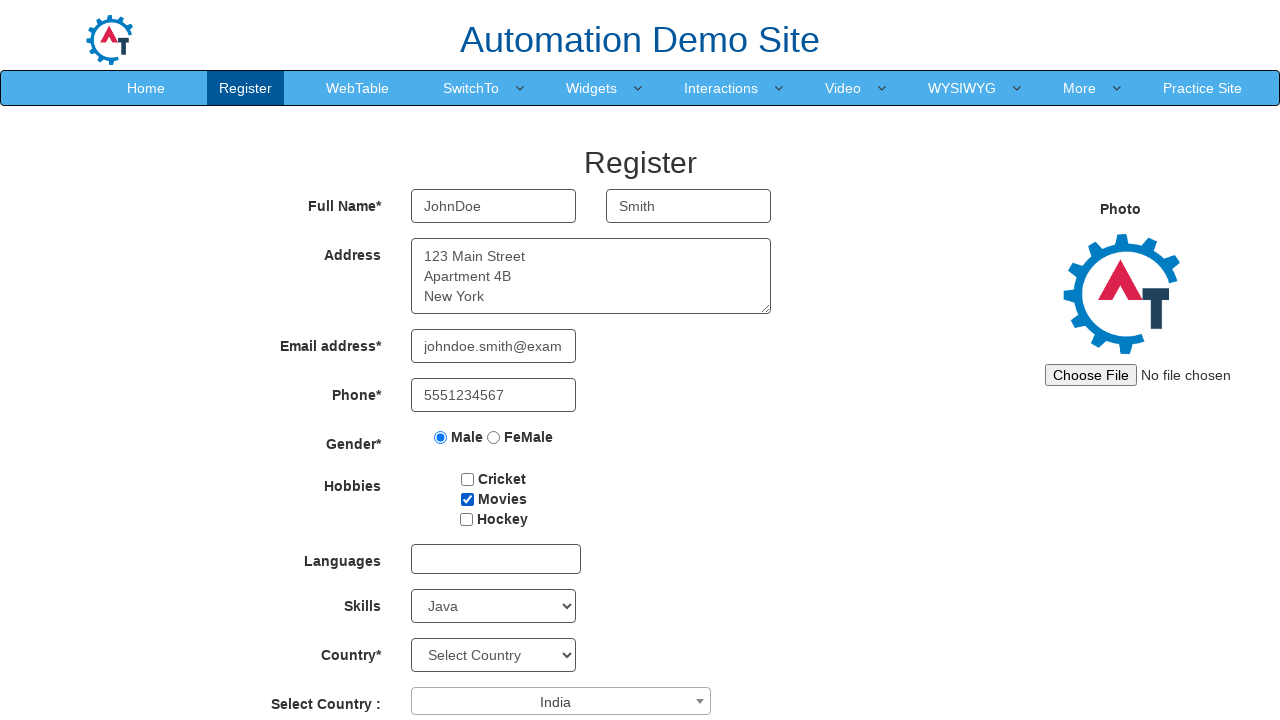

Filled first password field with 'SecurePass123!' on #firstpassword
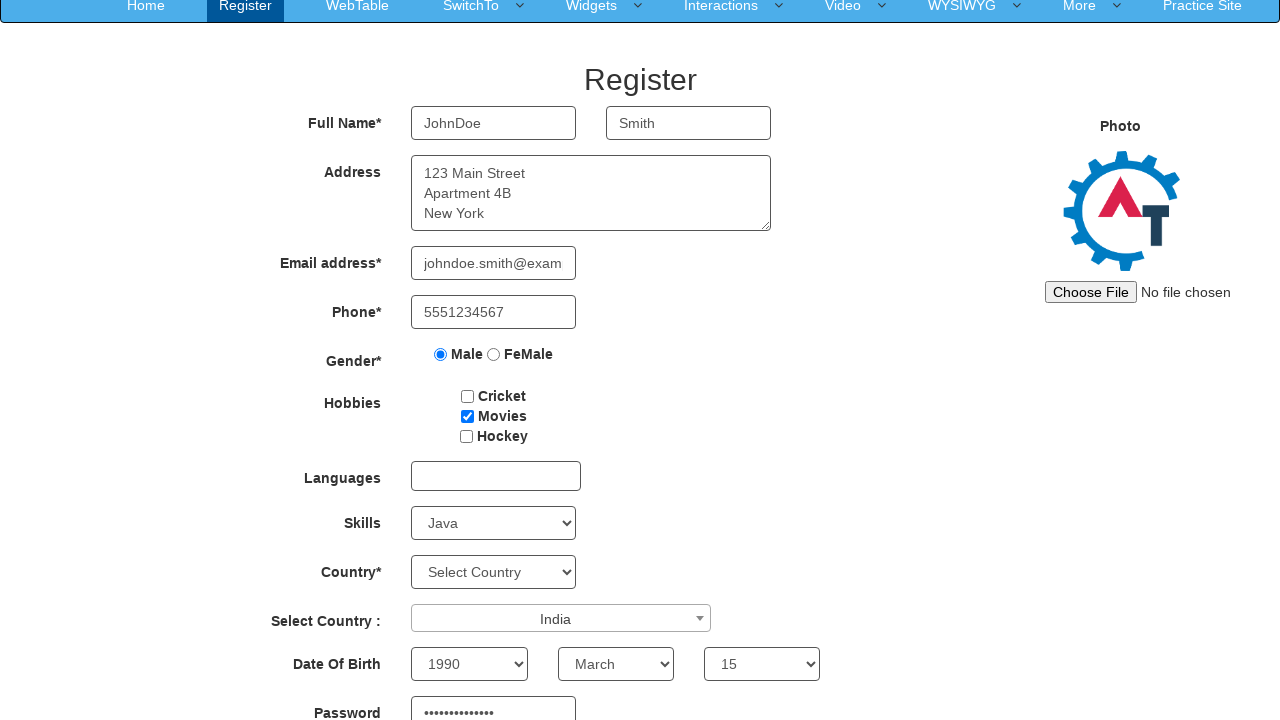

Filled second password field with 'SecurePass123!' on #secondpassword
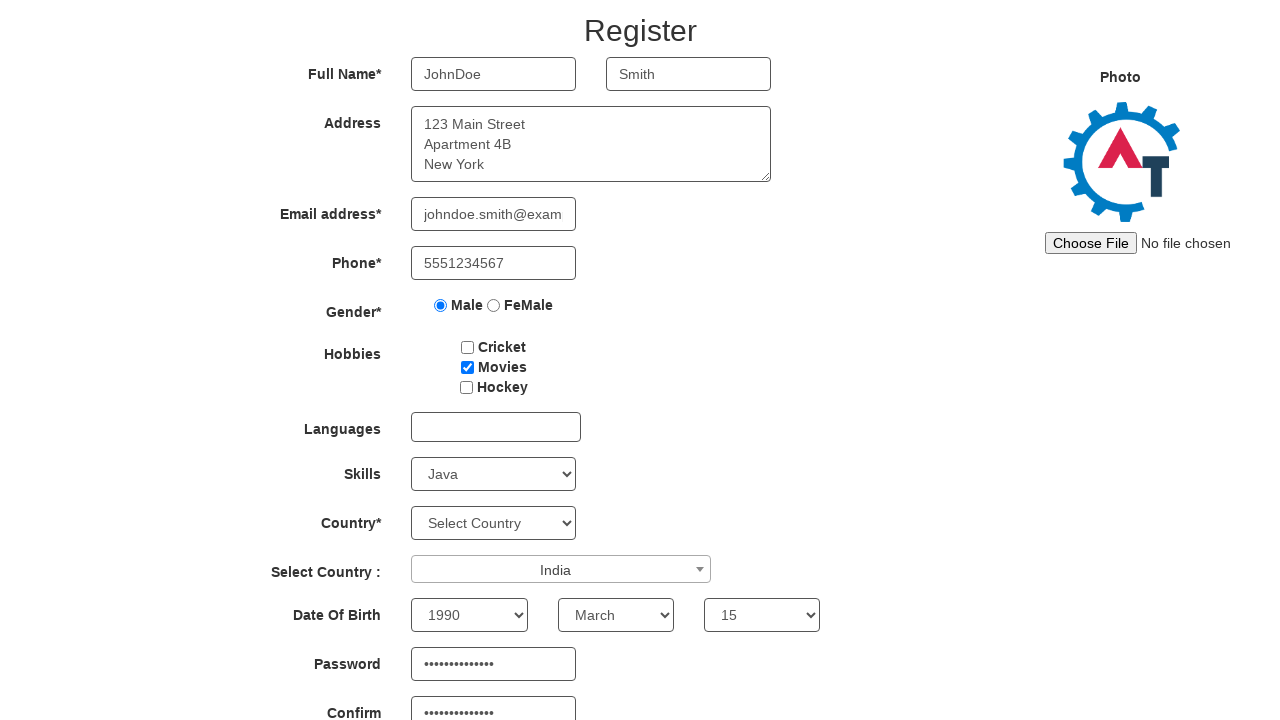

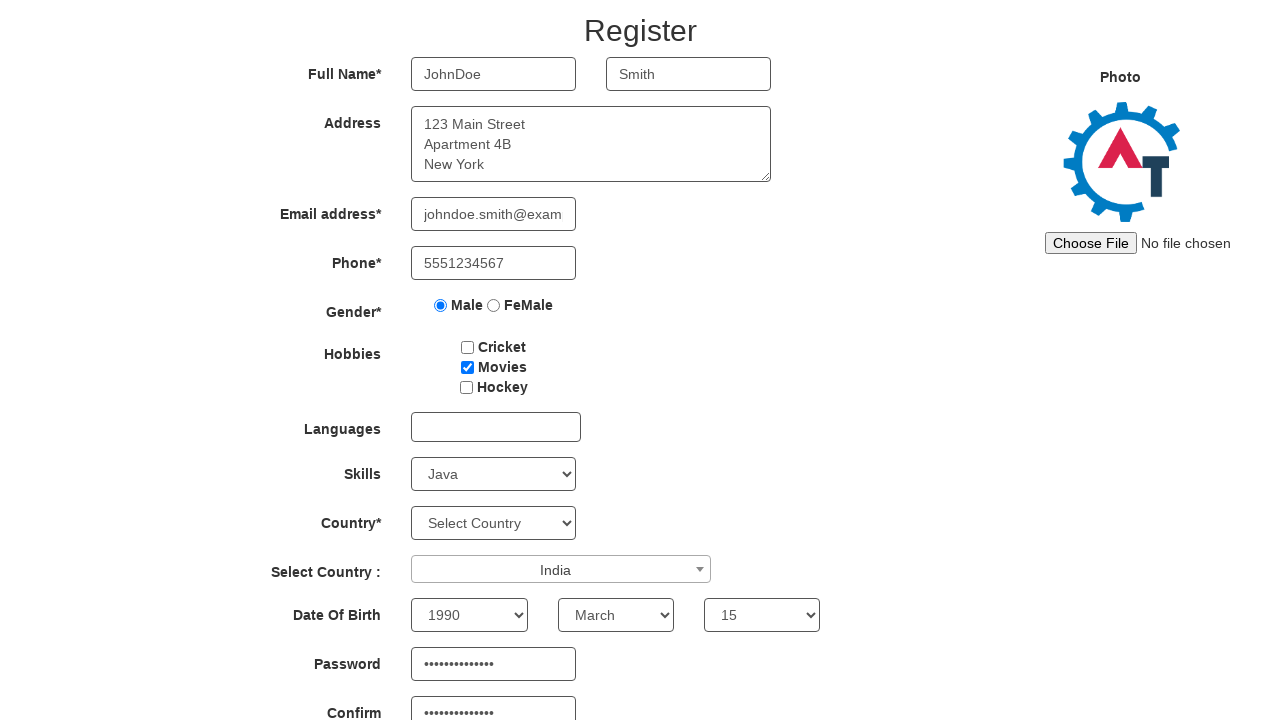